Tests dropdown selection using Playwright's select_option method to choose "Option 1" by visible text and verifies the selection.

Starting URL: http://the-internet.herokuapp.com/dropdown

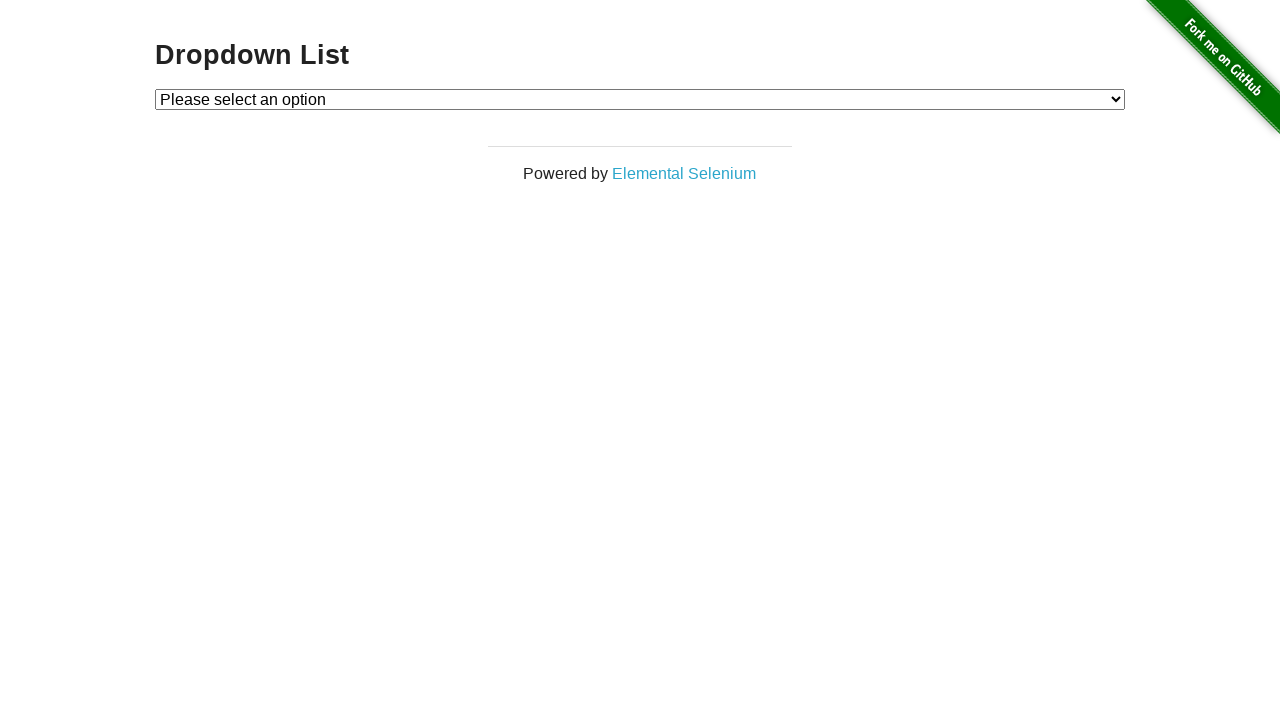

Selected 'Option 1' from dropdown using visible text on #dropdown
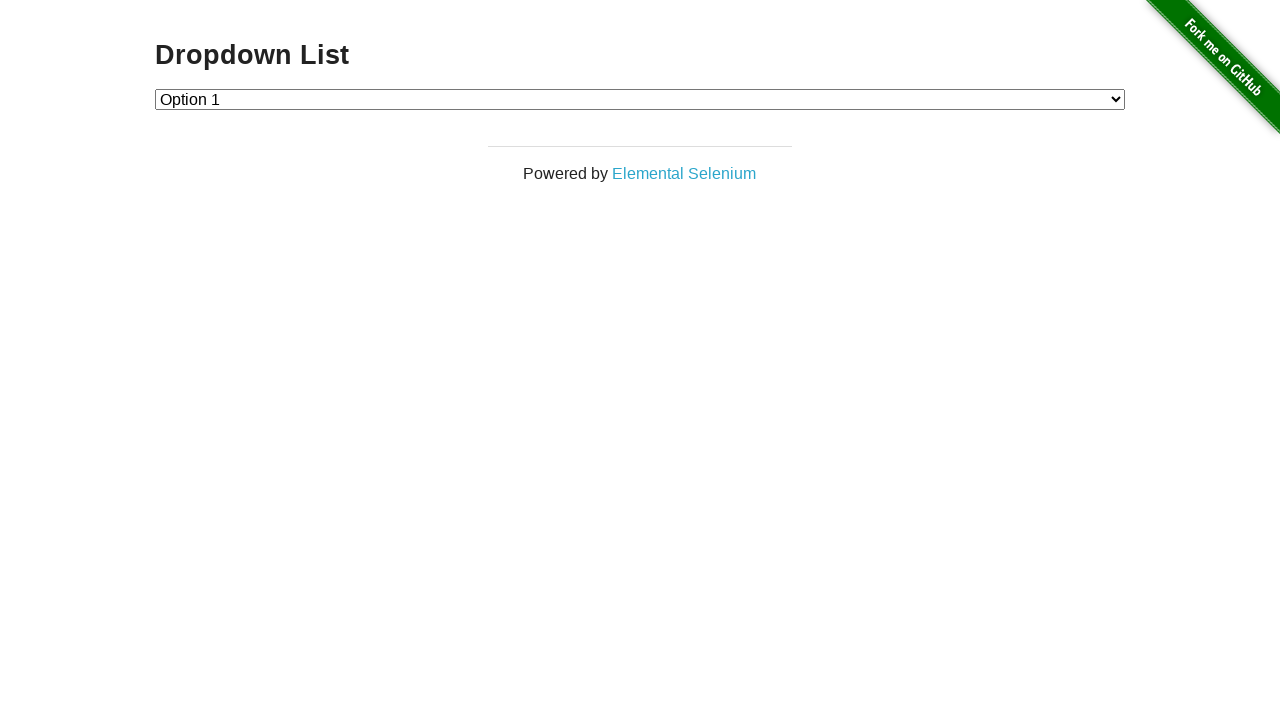

Retrieved selected option text from dropdown
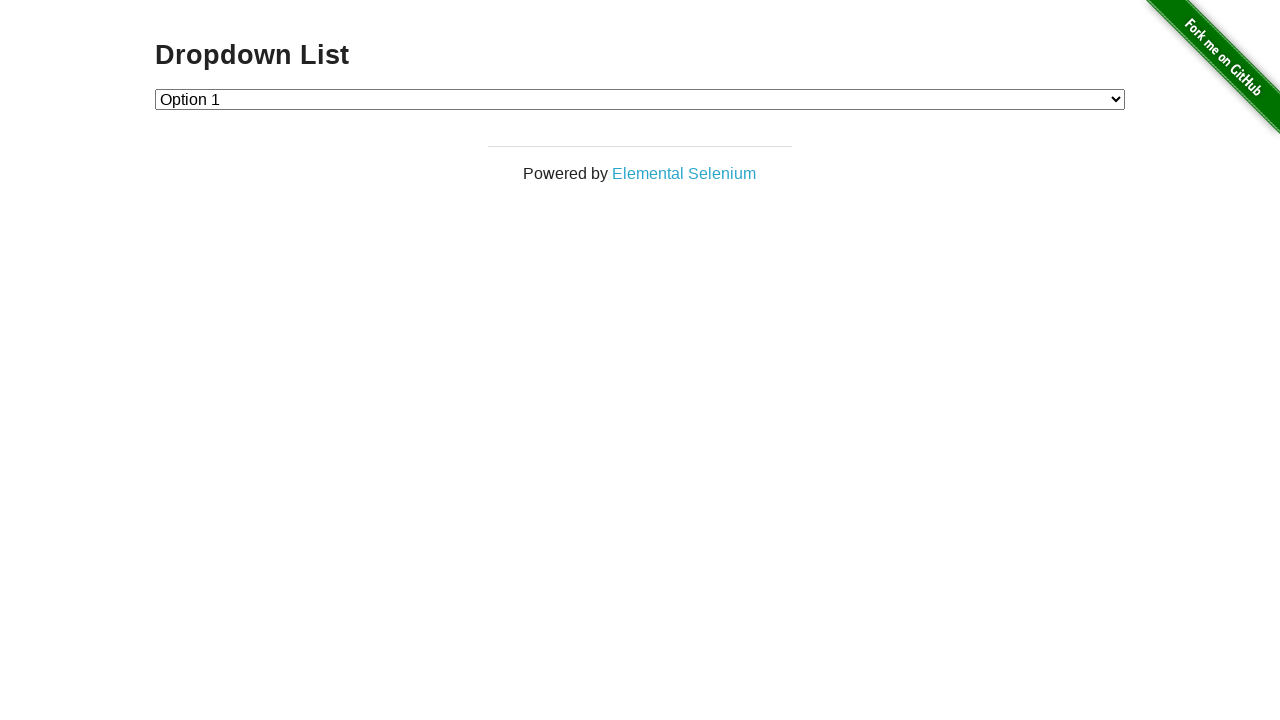

Verified that 'Option 1' is selected in dropdown
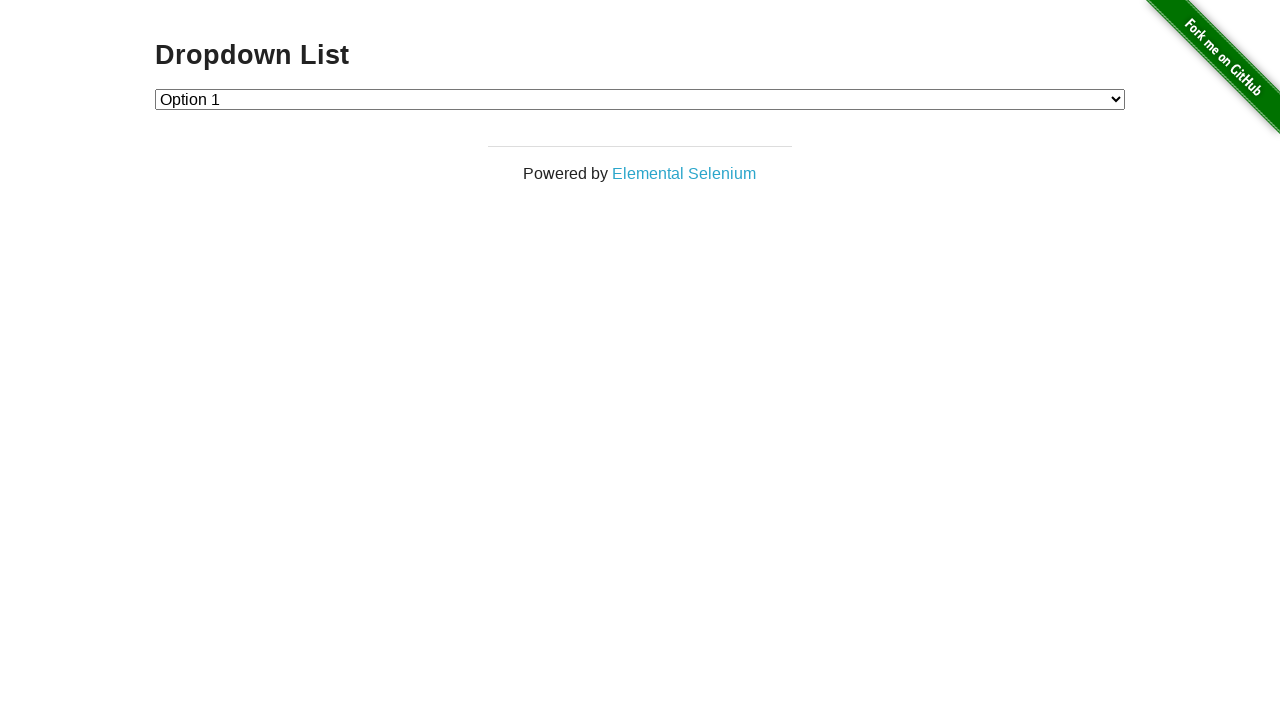

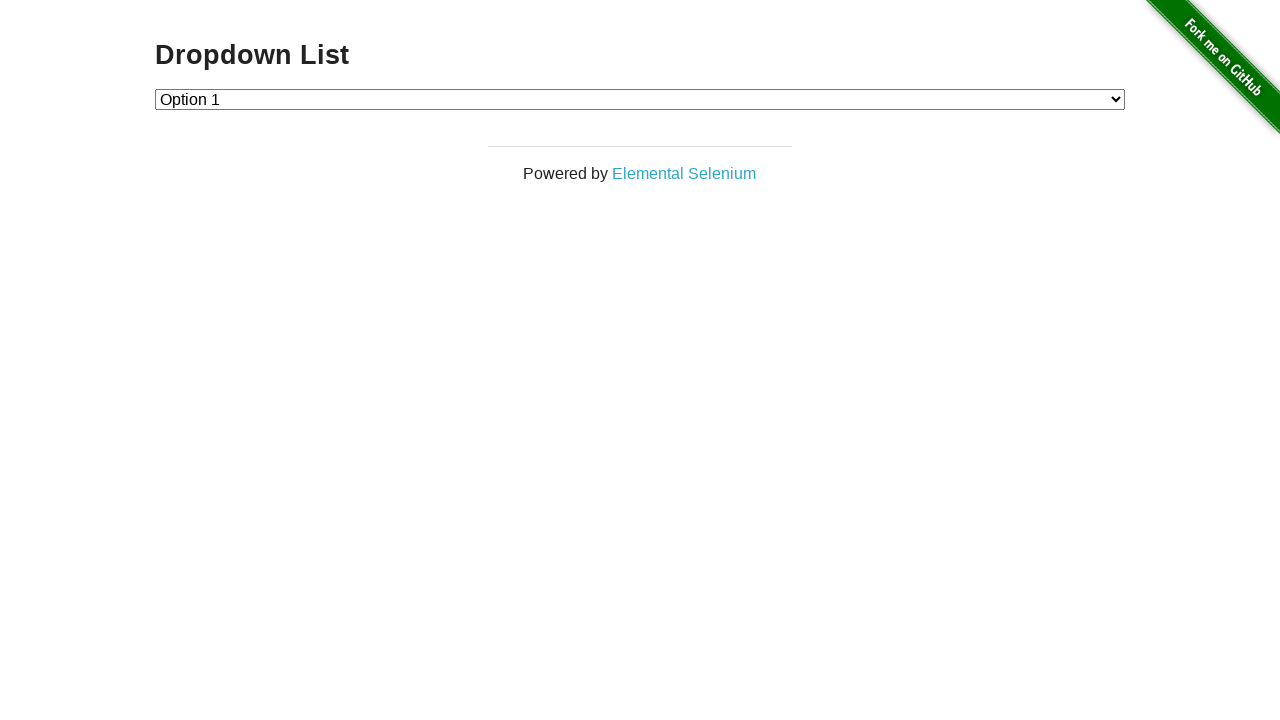